Navigates to the OrangeHRM demo application homepage and verifies the page loads.

Starting URL: https://opensource-demo.orangehrmlive.com/

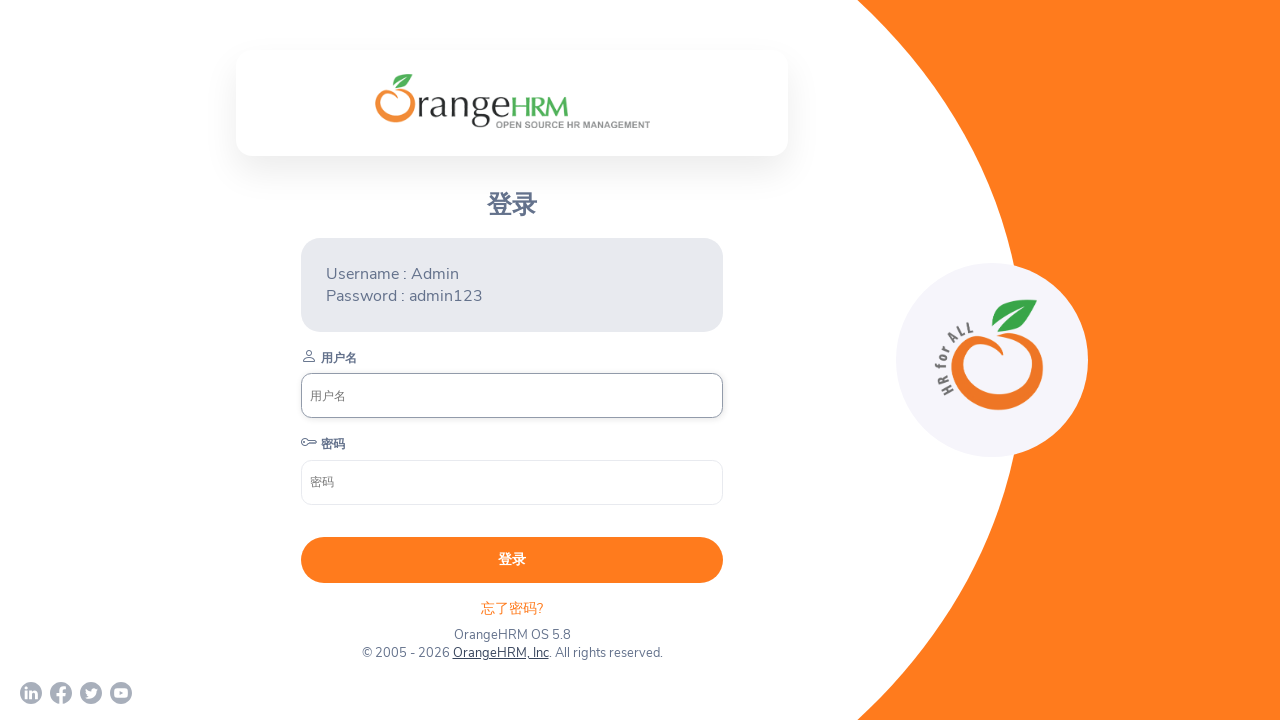

Waited for DOM content to load on OrangeHRM homepage
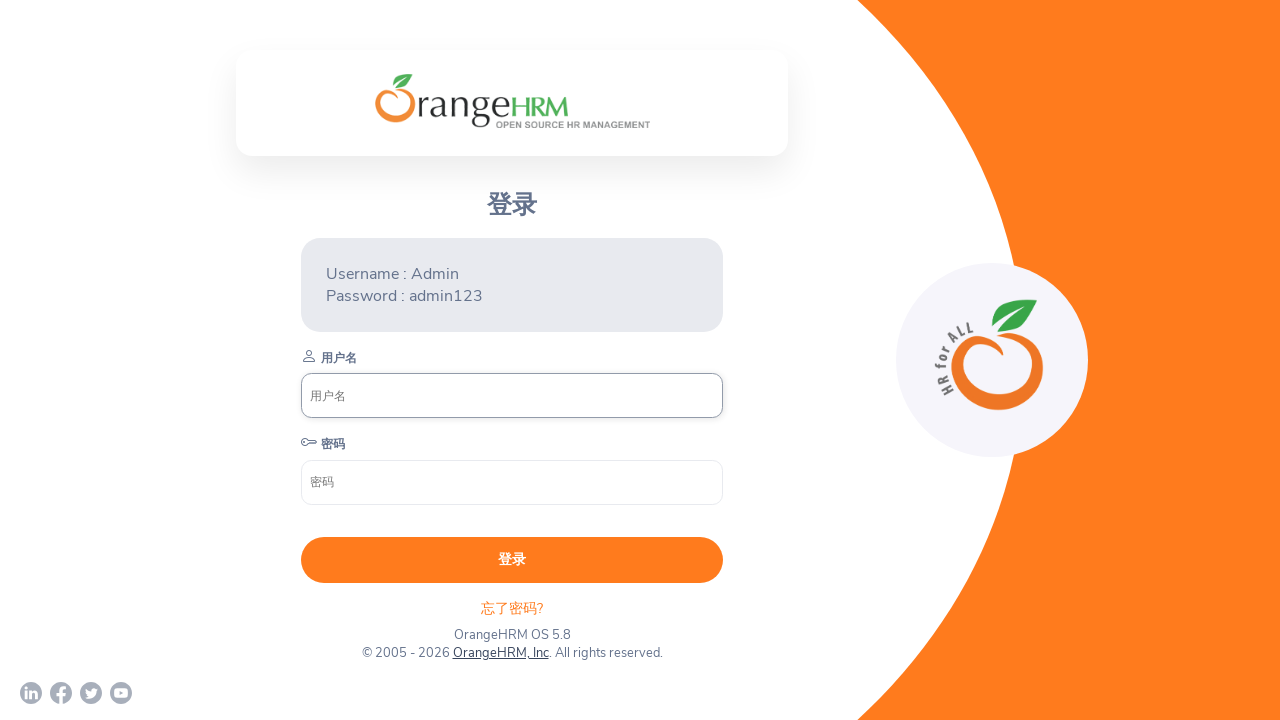

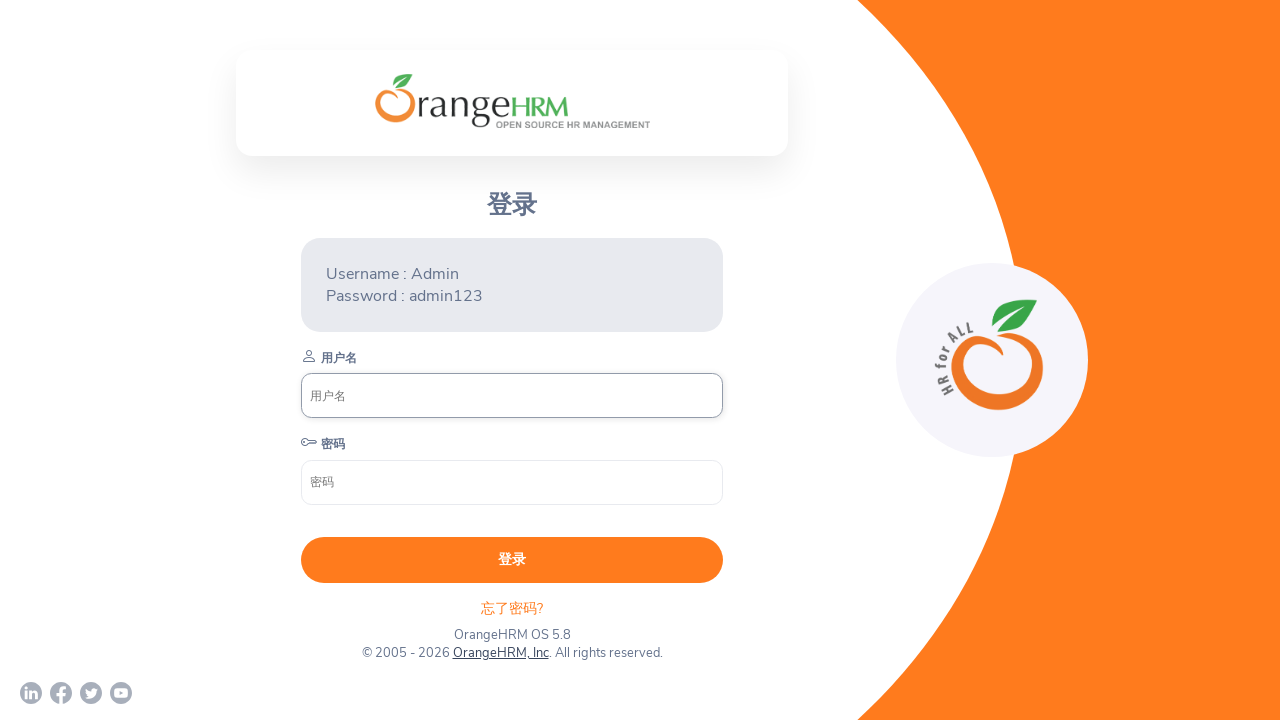